Tests Vue.js dropdown component by selecting an option from the dropdown menu.

Starting URL: https://mikerodham.github.io/vue-dropdowns/

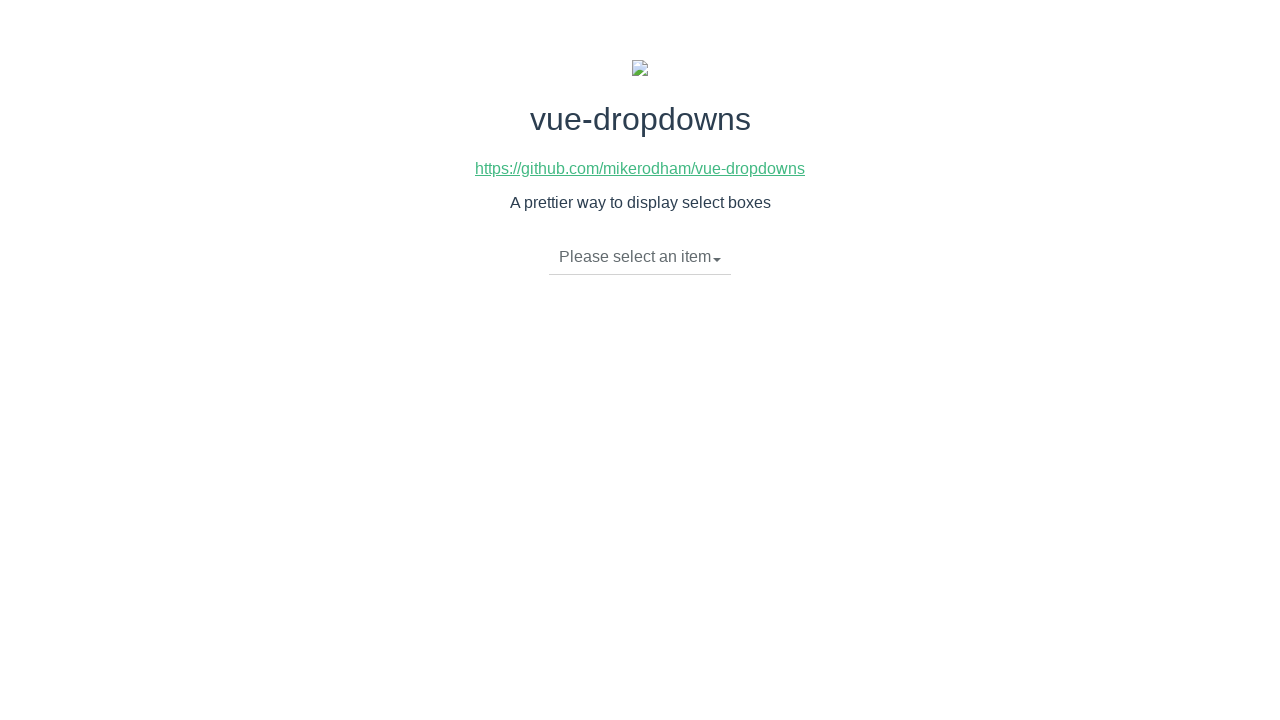

Navigated to Vue.js dropdown component page
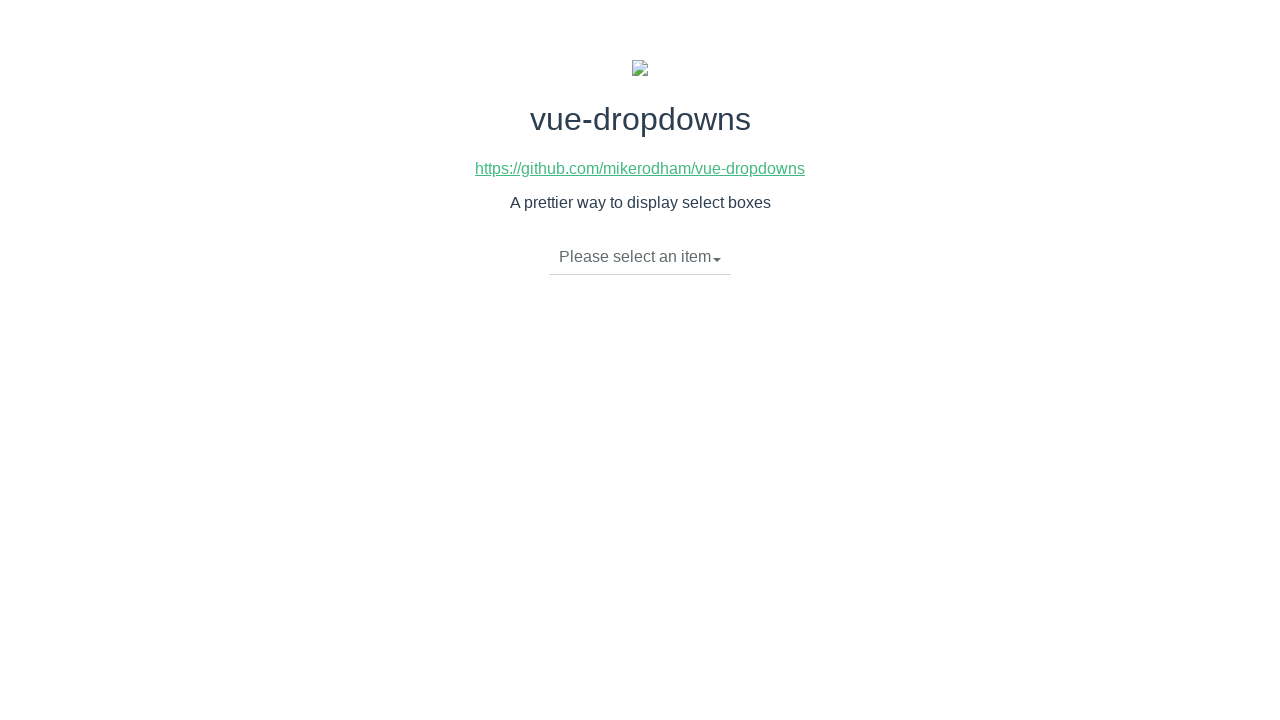

Clicked dropdown button to open menu at (640, 258) on div.btn-group
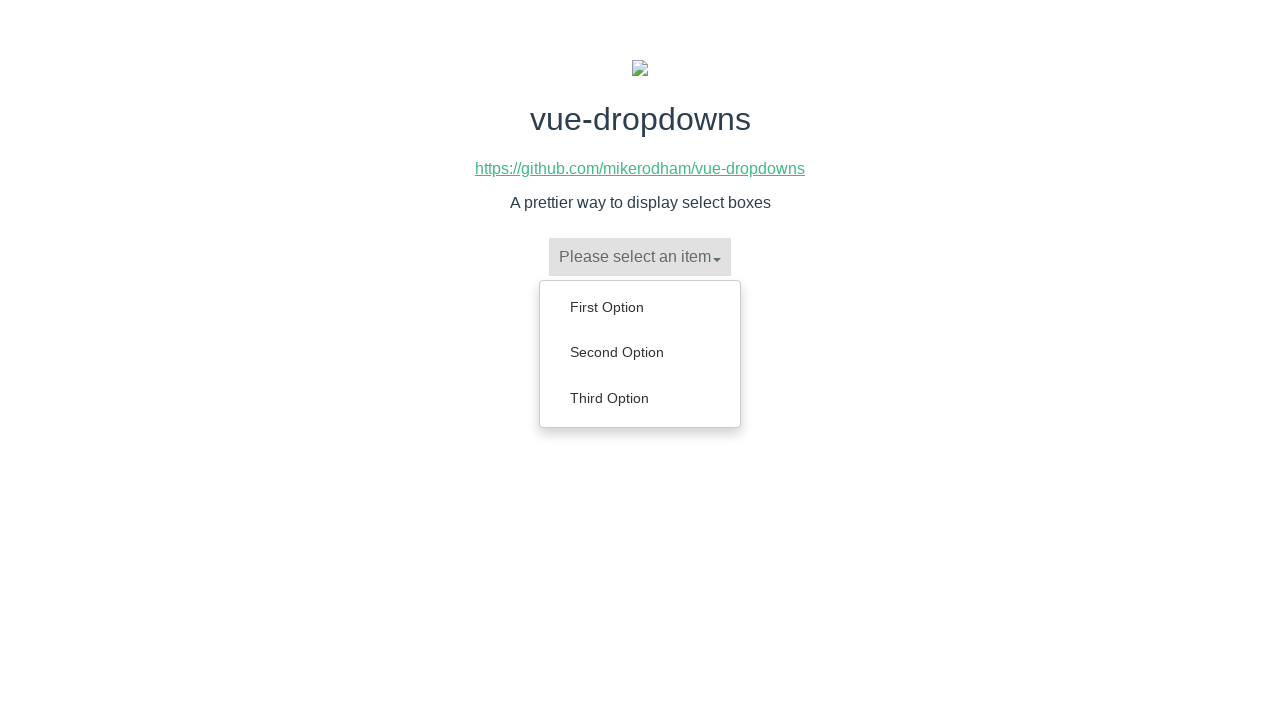

Dropdown menu options loaded
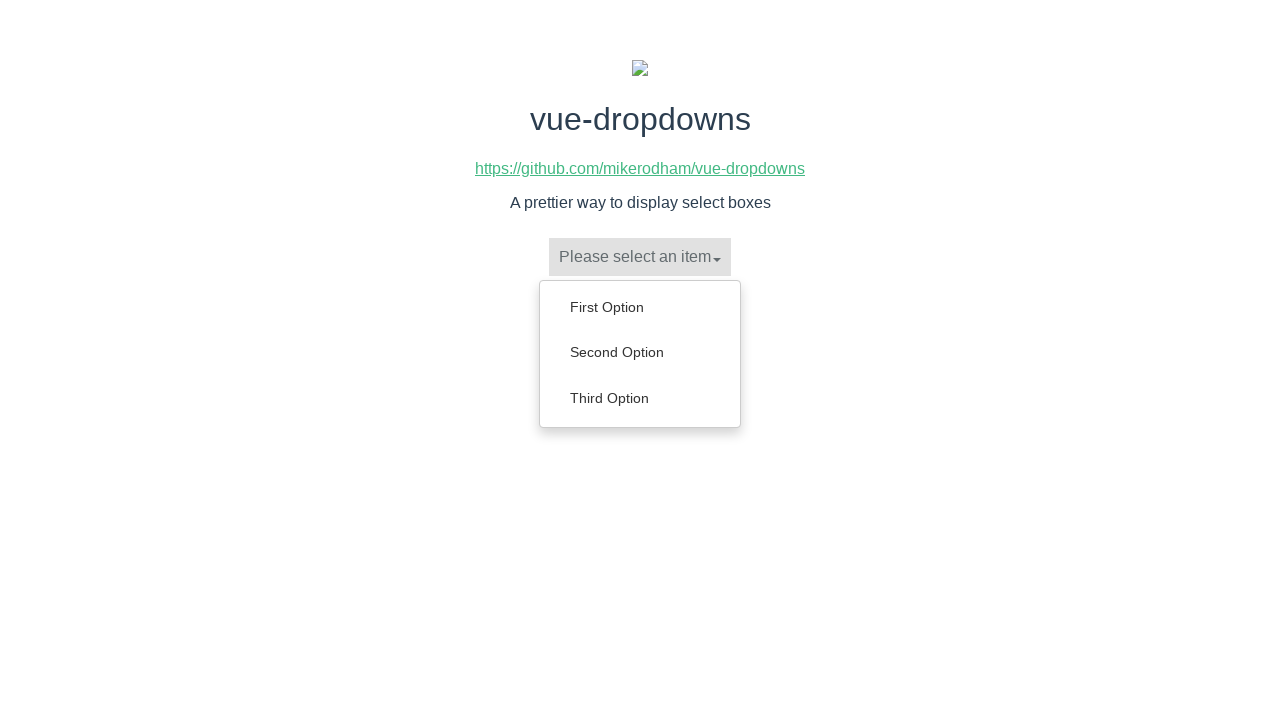

Selected 'Third Option' from dropdown menu at (640, 398) on ul.dropdown-menu a:has-text('Third Option')
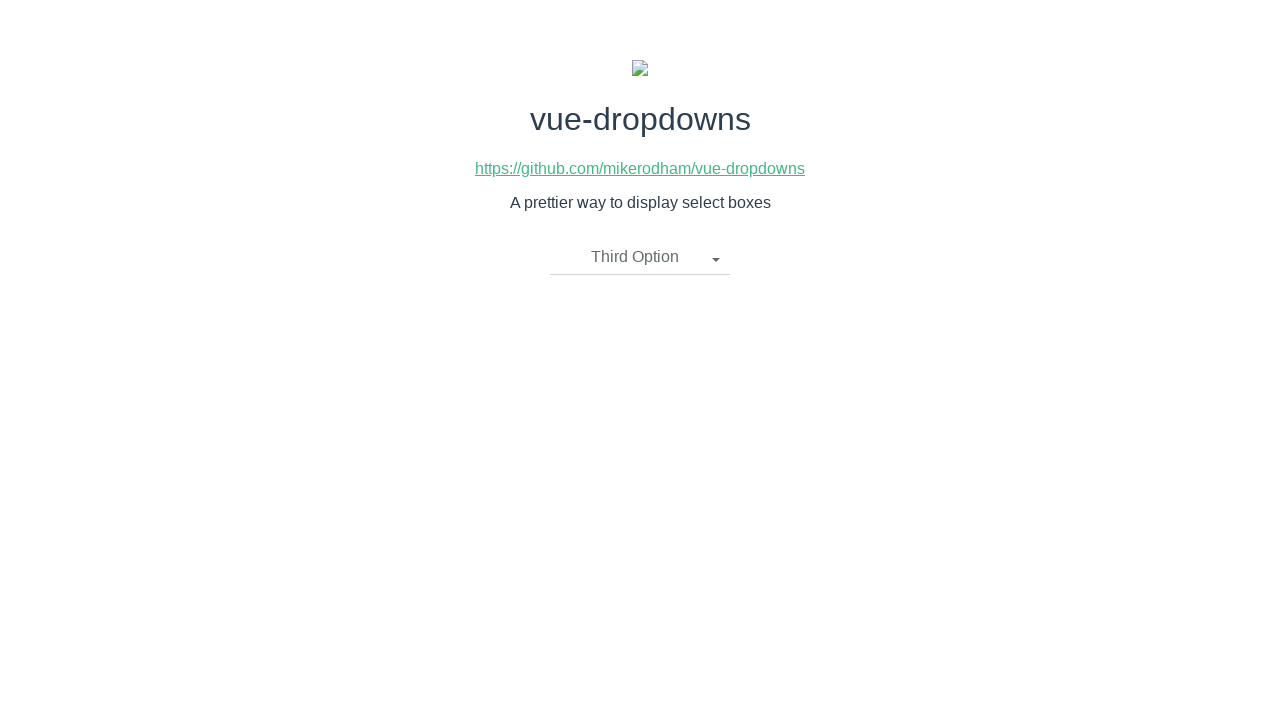

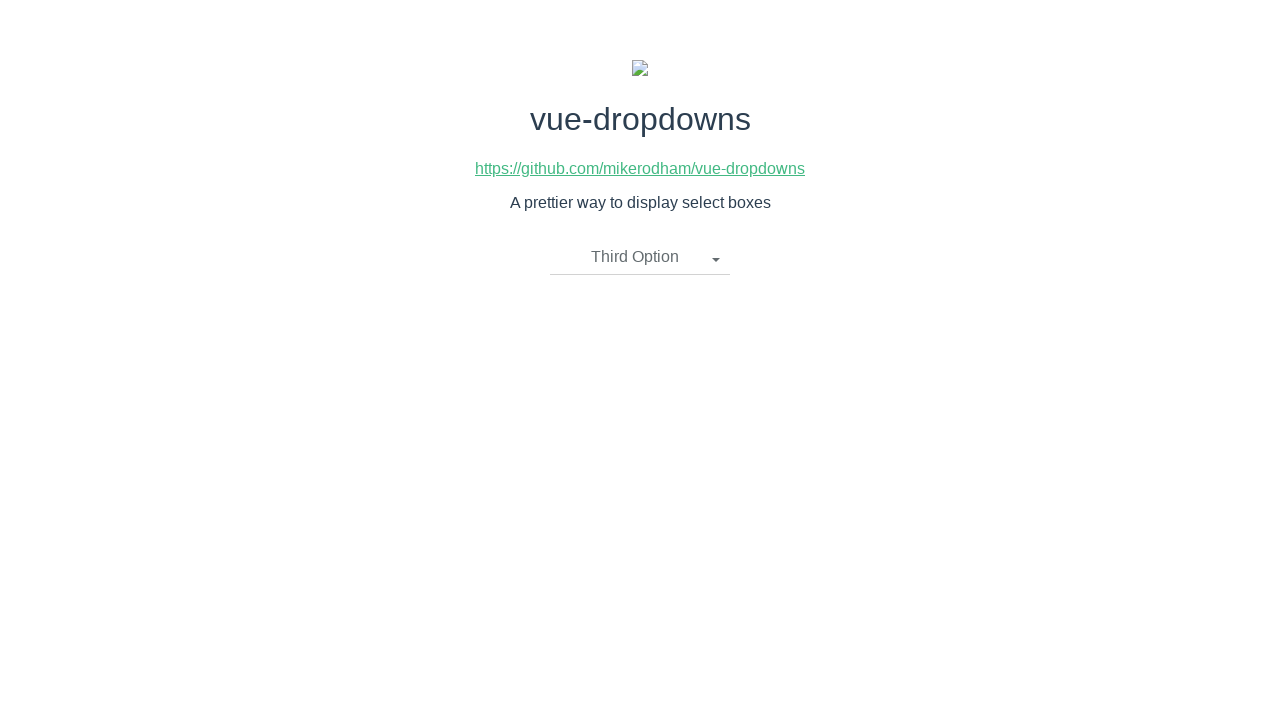